Tests filling out a form with email, username, password fields and clicking a checkbox

Starting URL: https://zimaev.github.io/text_input/

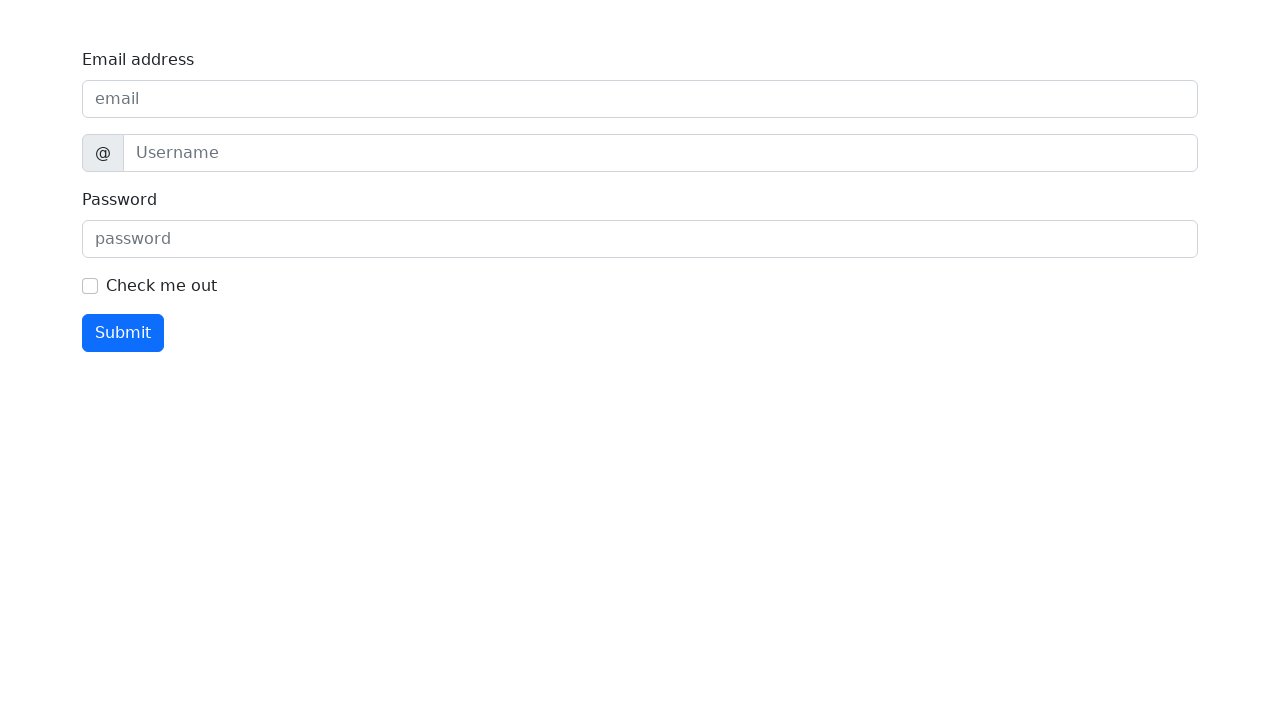

Filled email address field with 'qa@example.com' on internal:label="Email address"i
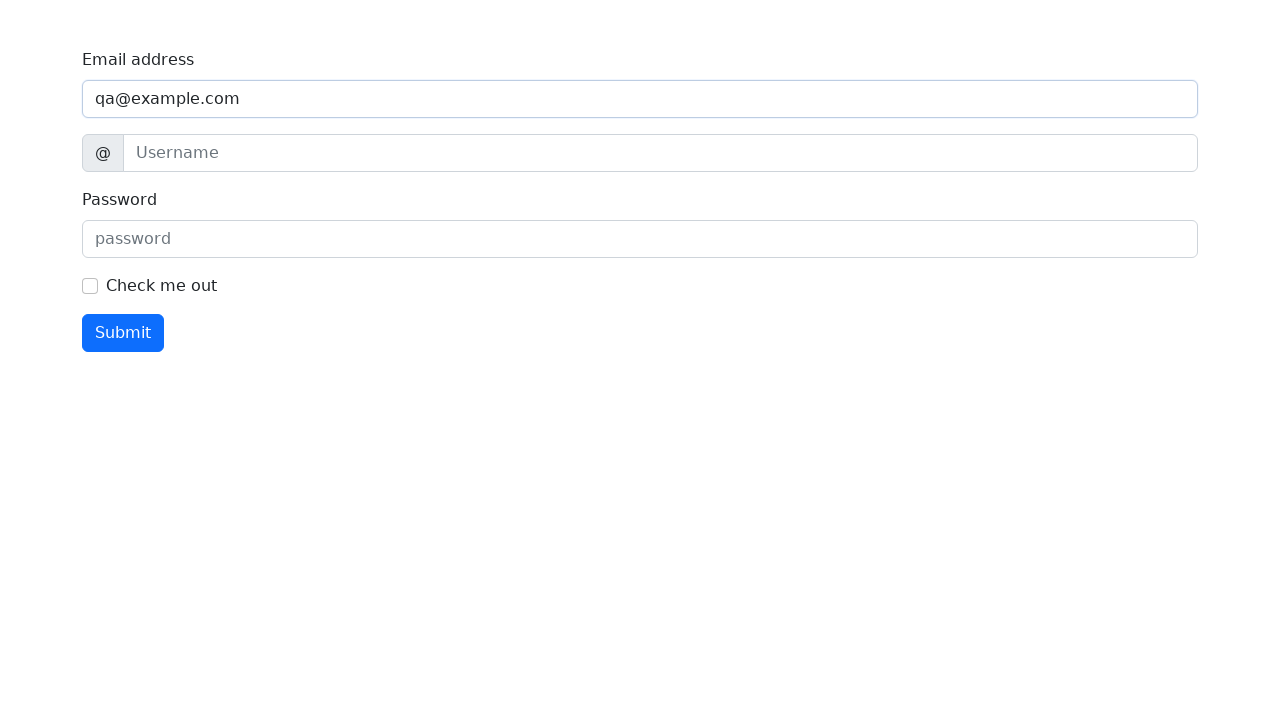

Filled username field with 'Anton' on internal:attr=[title="username"i]
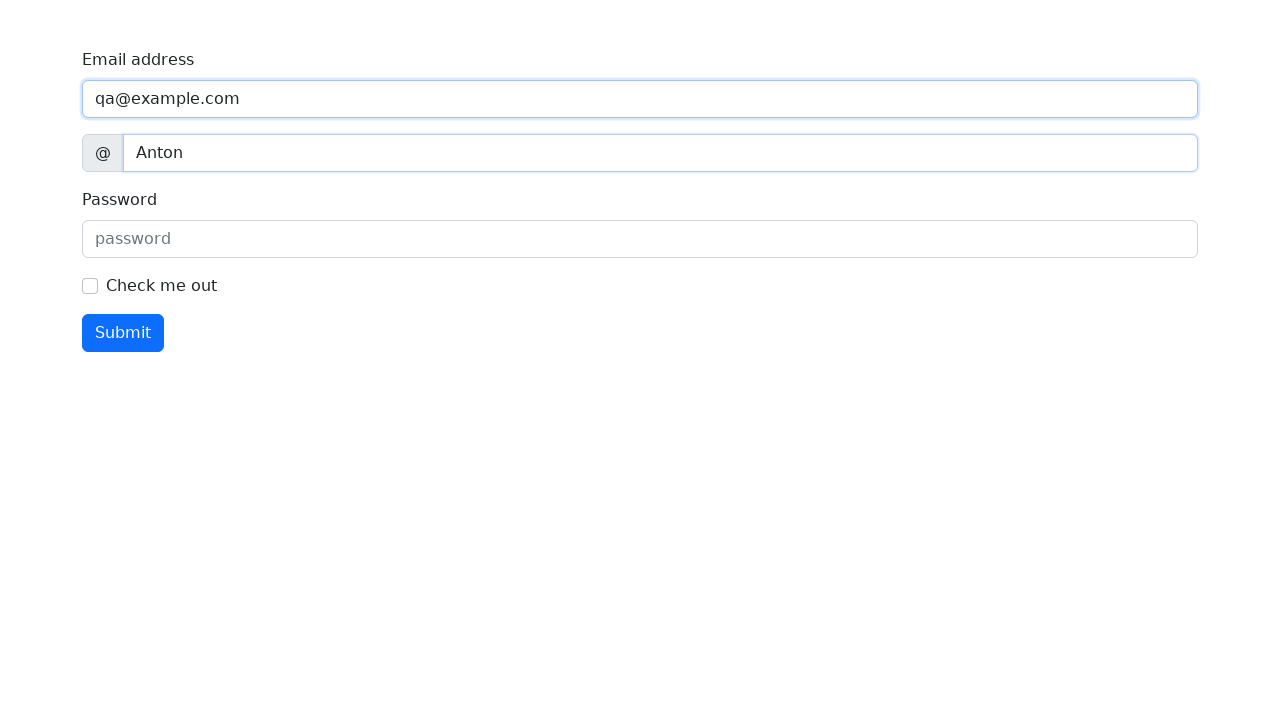

Filled password field with 'secret' on internal:attr=[placeholder="password"i]
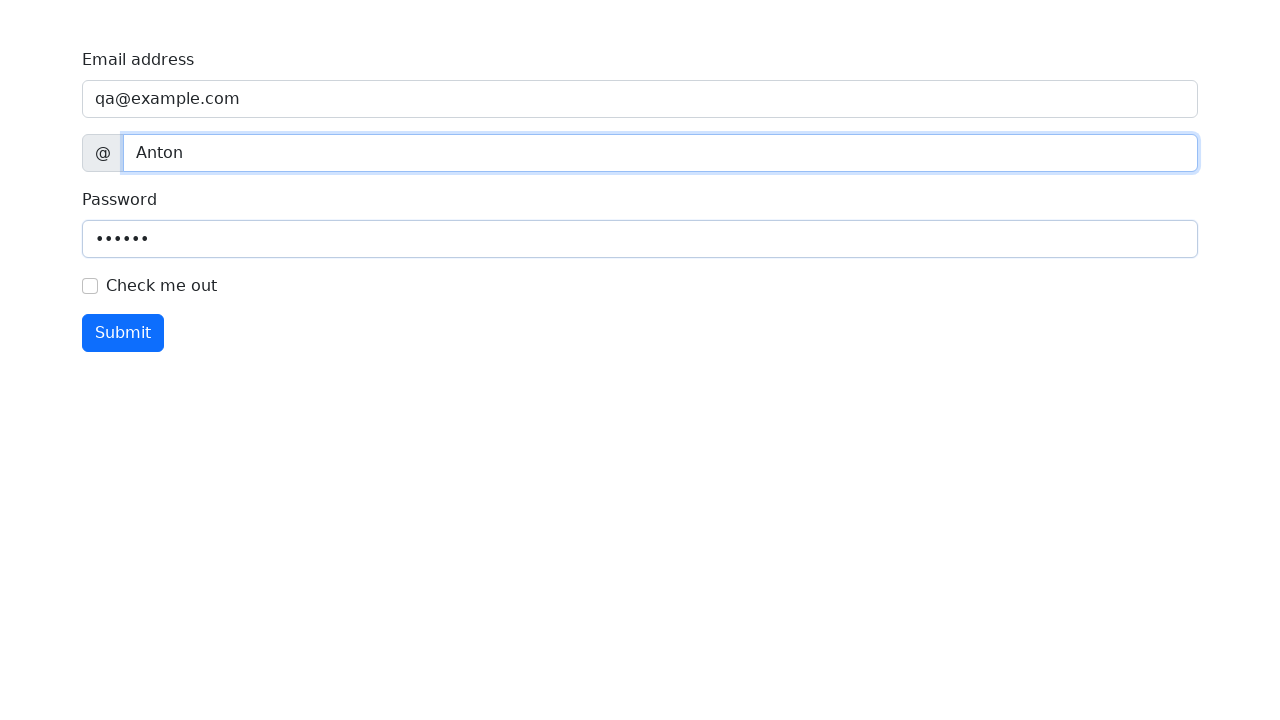

Clicked checkbox to confirm at (90, 286) on internal:role=checkbox
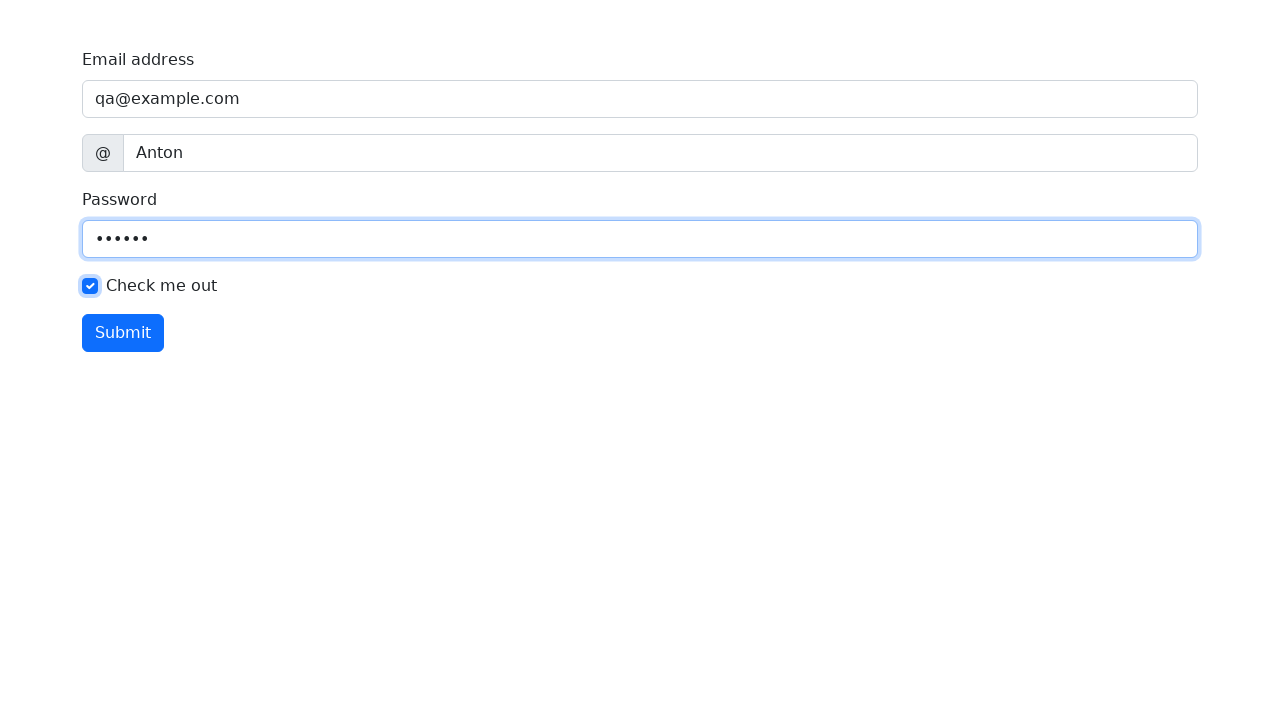

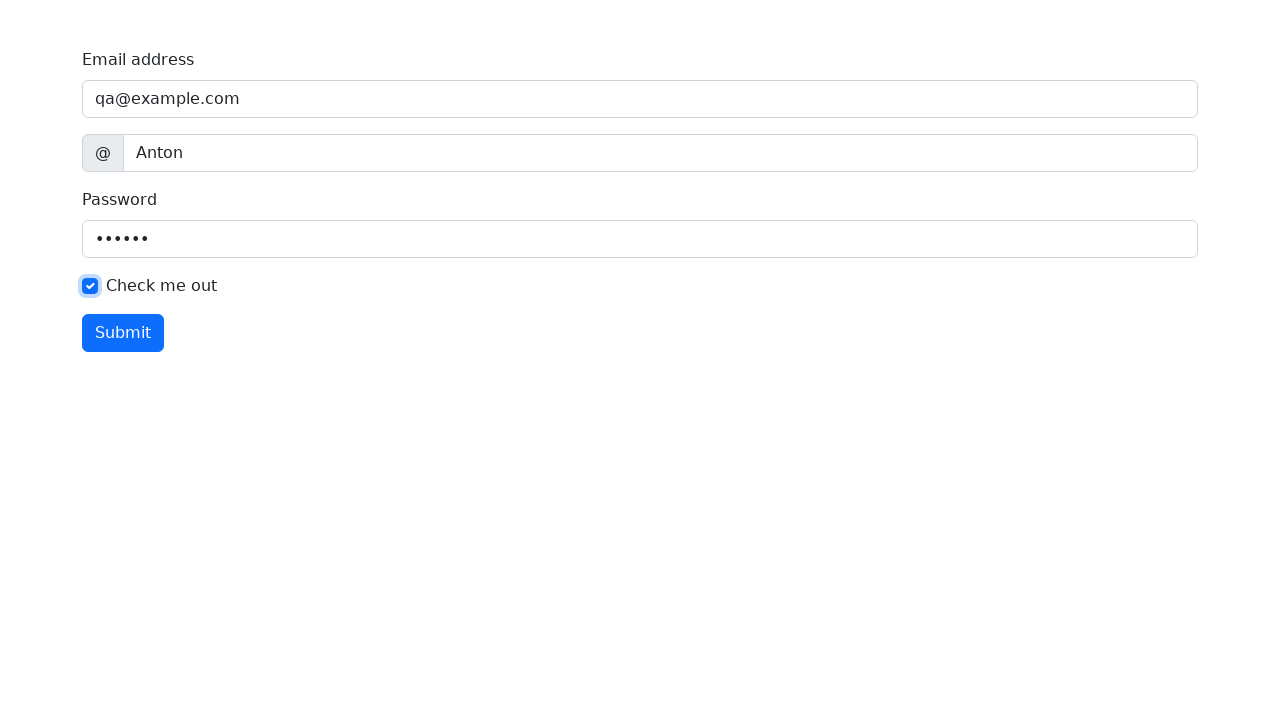